Tests the double-click functionality on W3Schools' tryit editor by entering text in a field and double-clicking a copy button to trigger the ondblclick event

Starting URL: https://www.w3schools.com/tags/tryit.asp?filename=tryhtml5_ev_ondblclick3

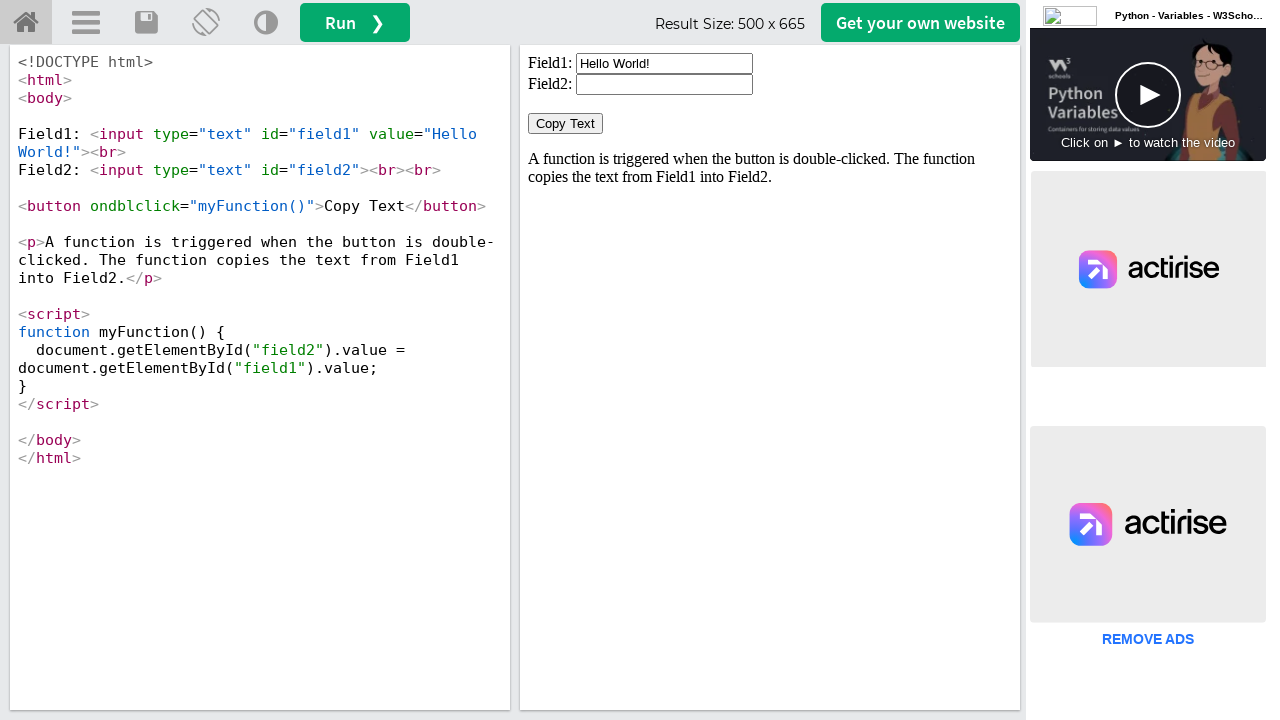

Located iframe with ID 'iframeResult' containing the tryit editor result
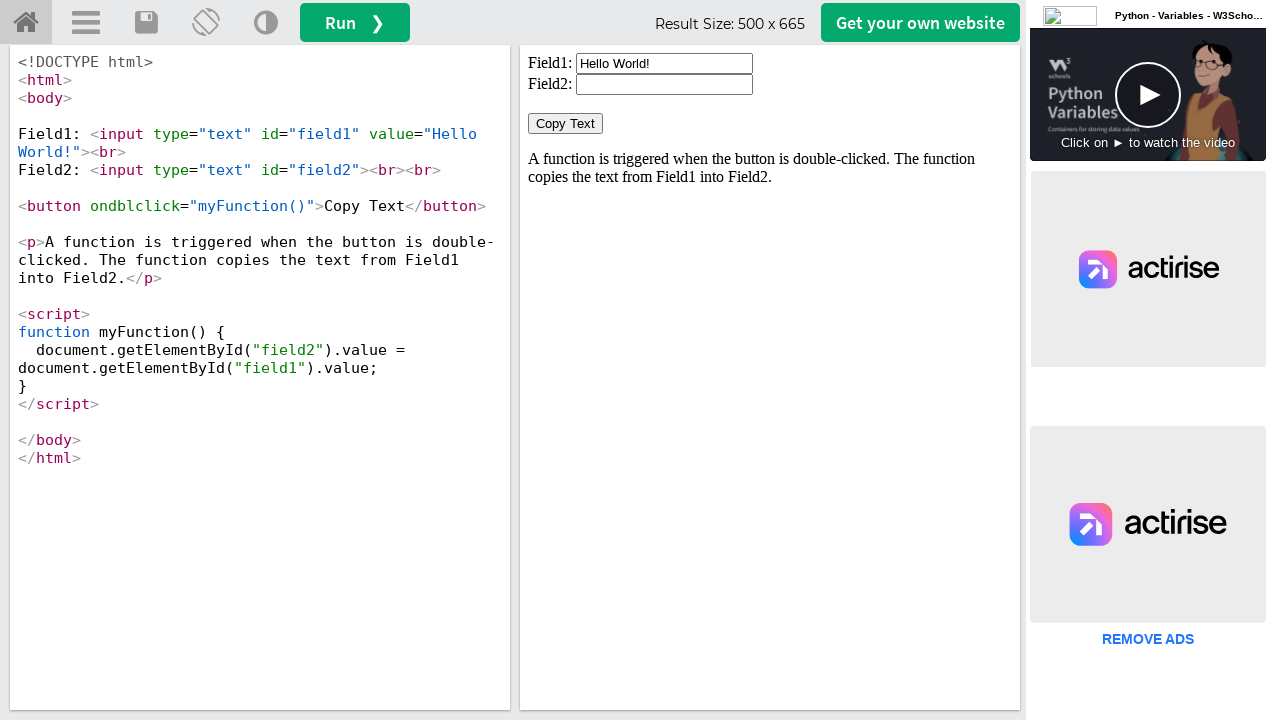

Filled text field with 'Ryoiki Tenkai' on #iframeResult >> internal:control=enter-frame >> #field1
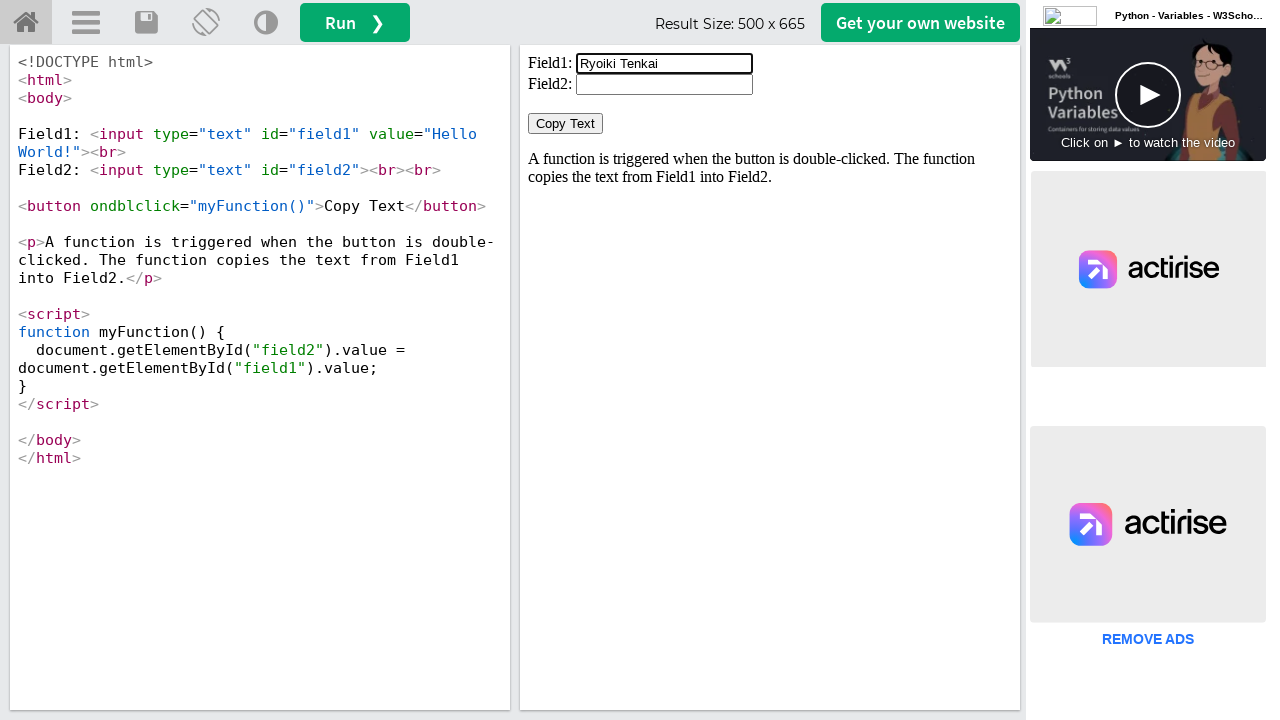

Double-clicked the 'Copy Text' button to trigger ondblclick event at (566, 124) on #iframeResult >> internal:control=enter-frame >> xpath=//button[normalize-space(
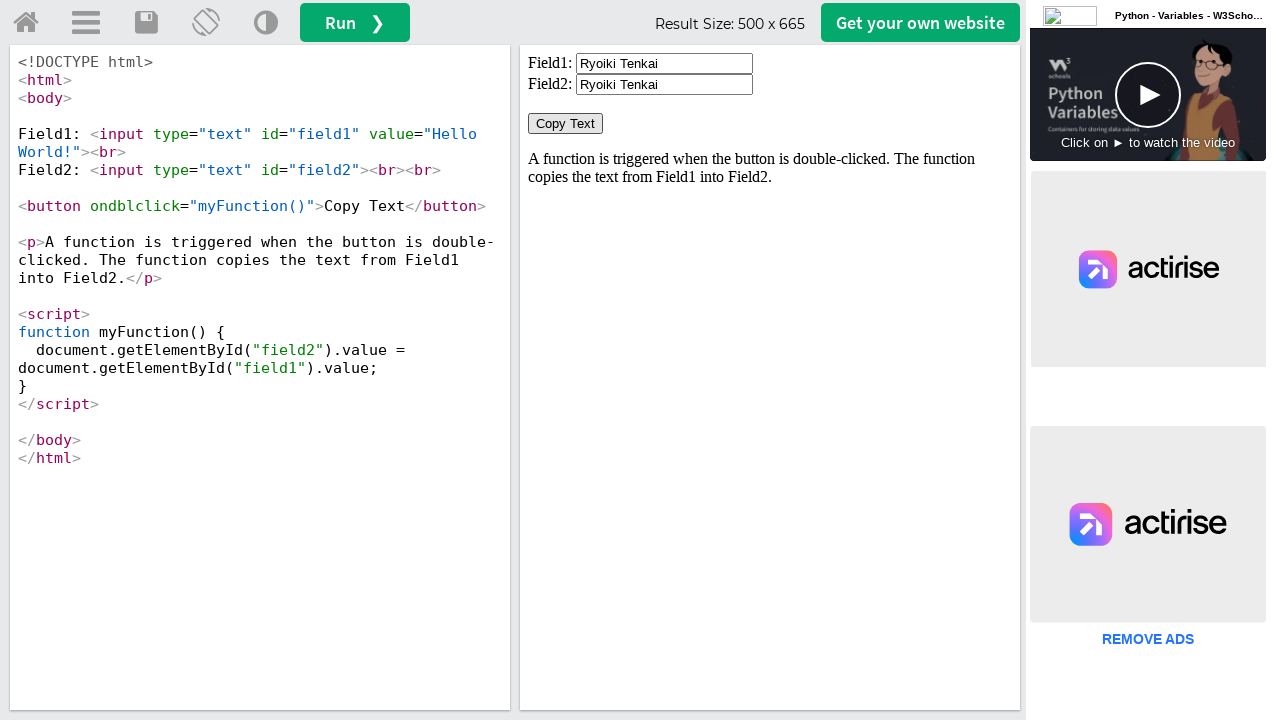

Waited 1000ms for ondblclick action to complete
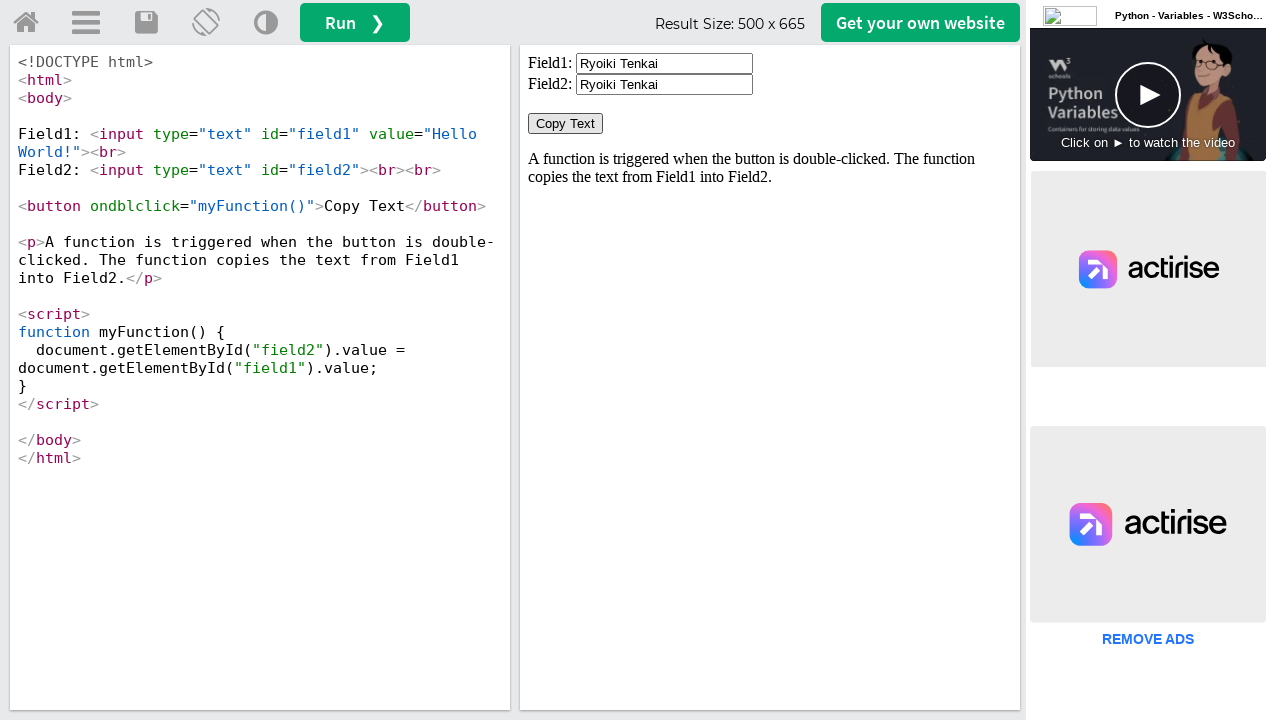

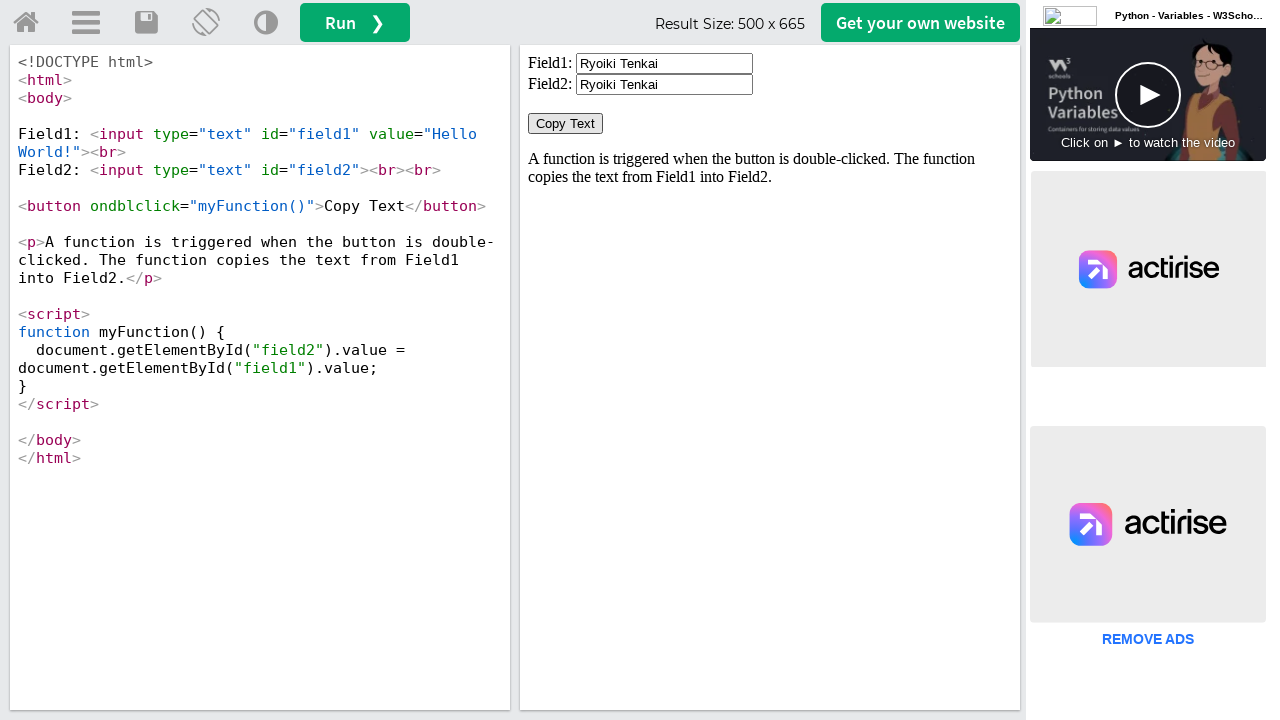